Tests page loading across multiple endpoints at medium viewport (1000x800) by navigating to each page and verifying successful load

Starting URL: https://majoexe.com/

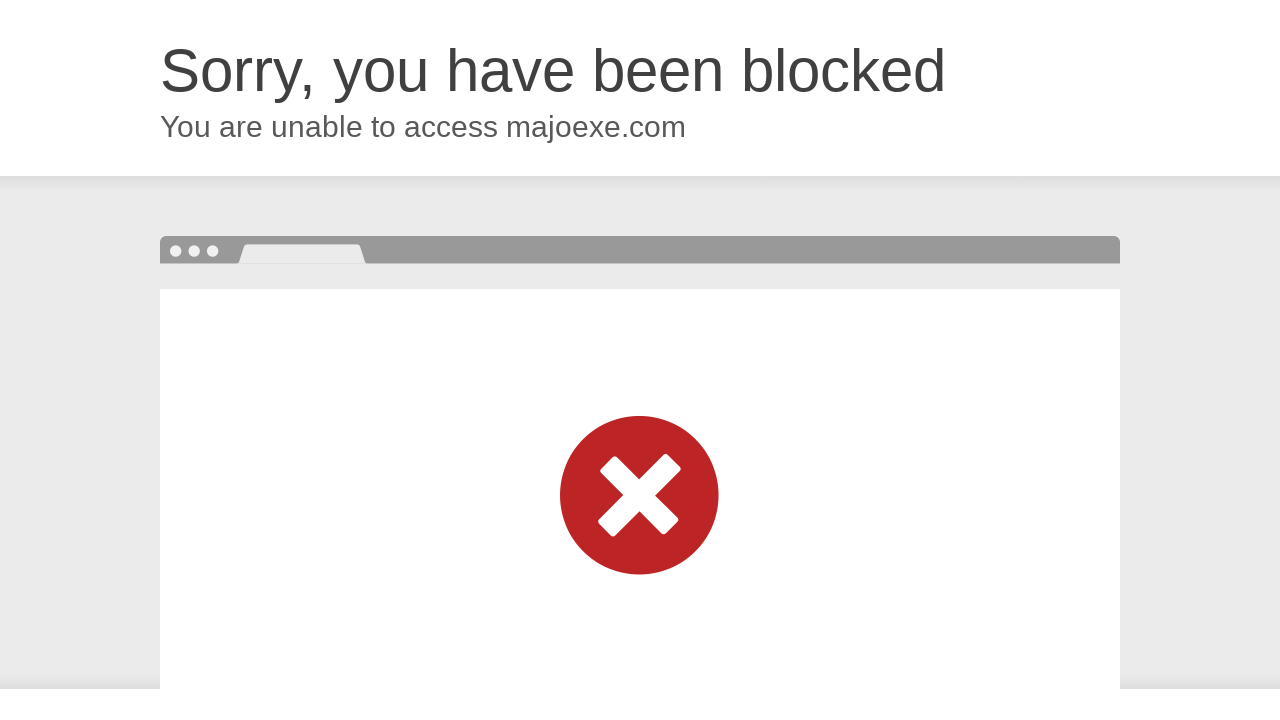

Set viewport size to 1000x800 (medium)
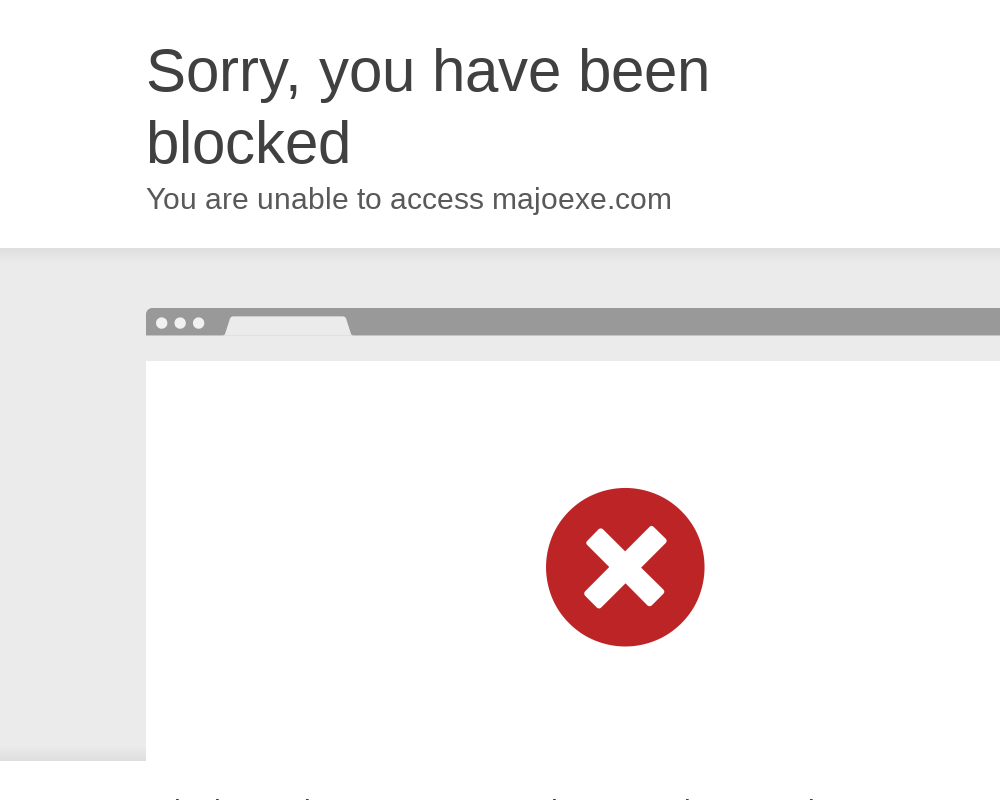

Verified home page loaded (DOM content loaded)
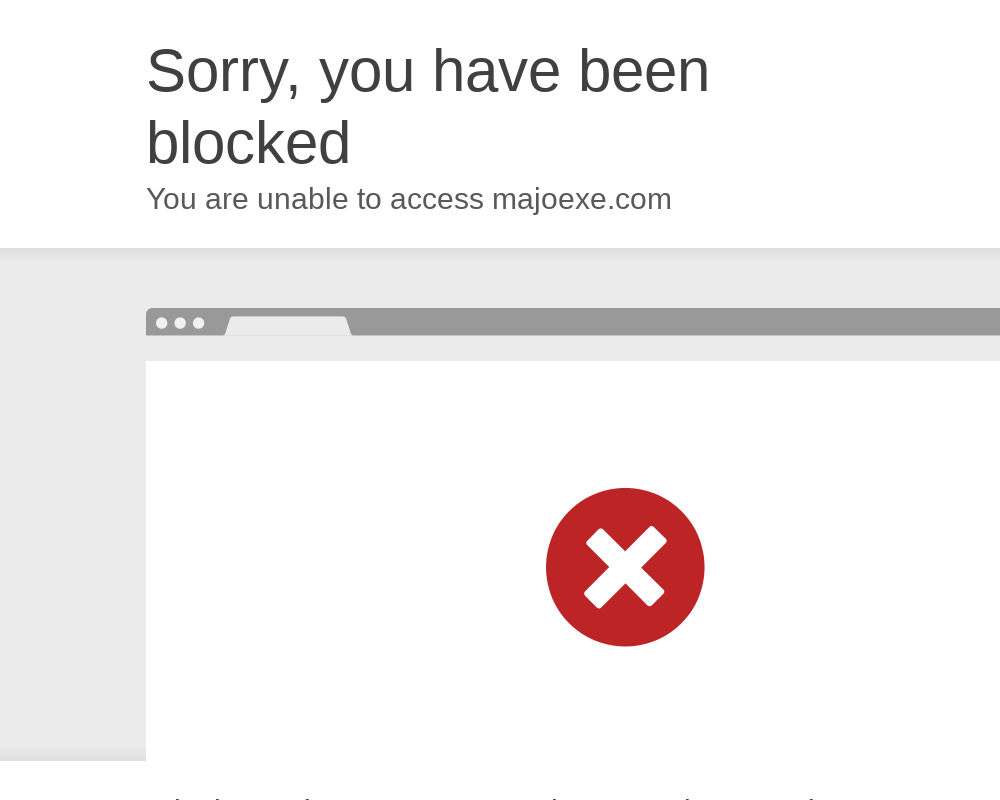

Navigated to /commands endpoint
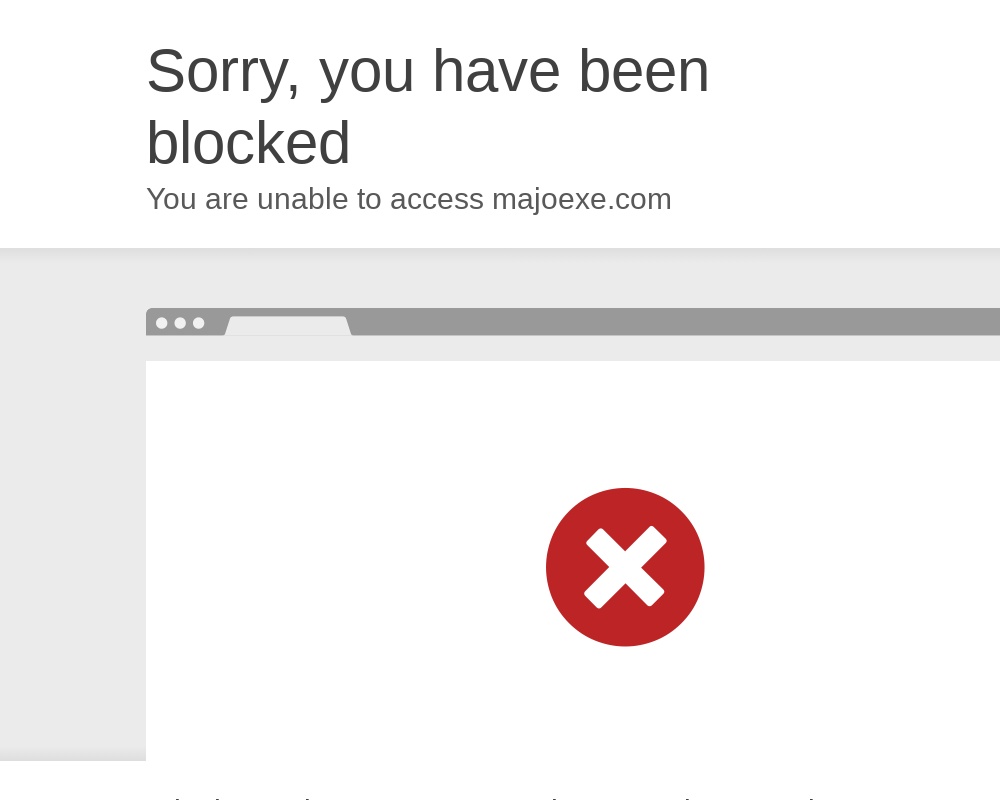

Commands page loaded (DOM content loaded)
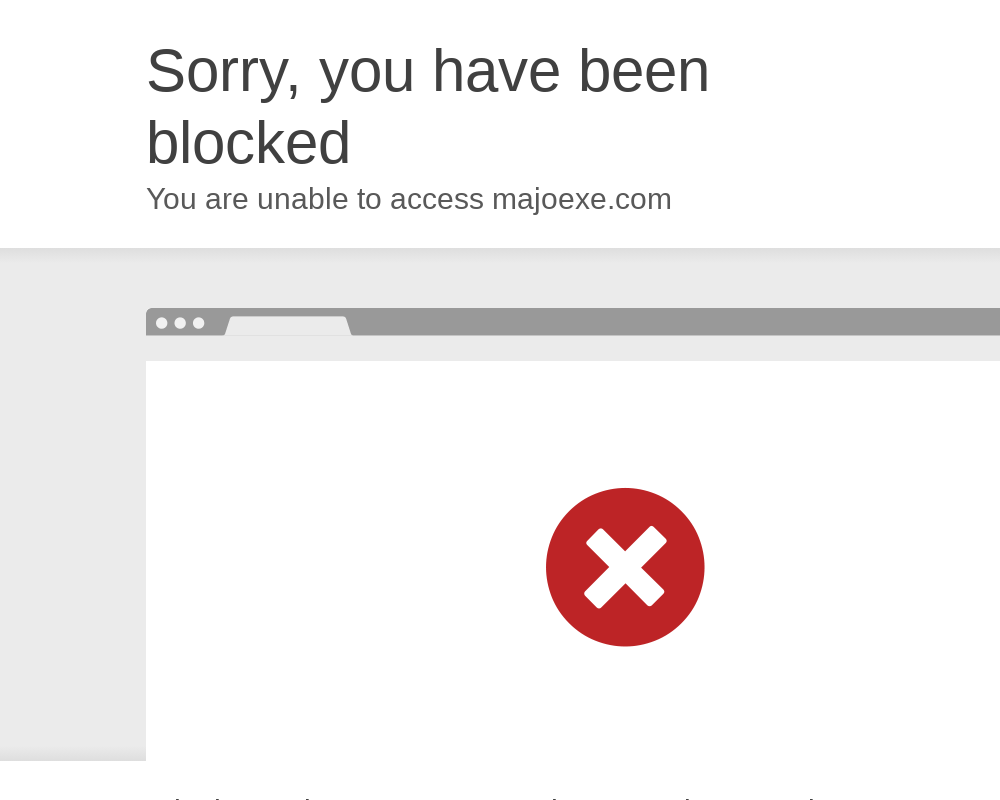

Navigated to /auth/login endpoint
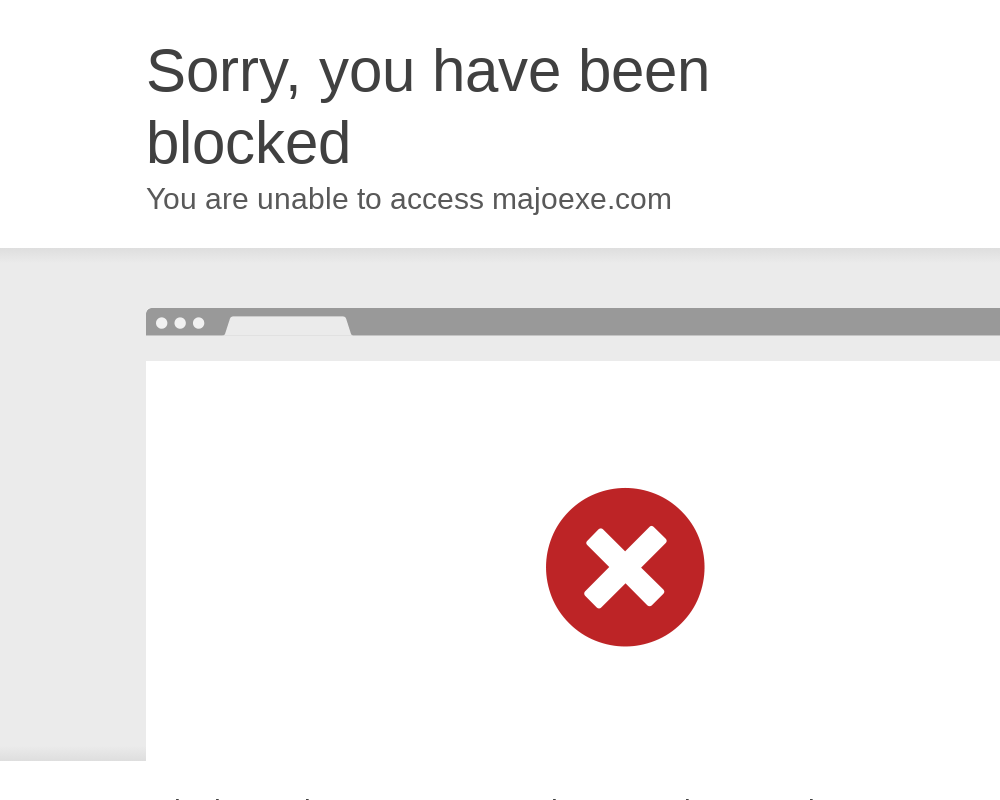

Login page loaded (DOM content loaded)
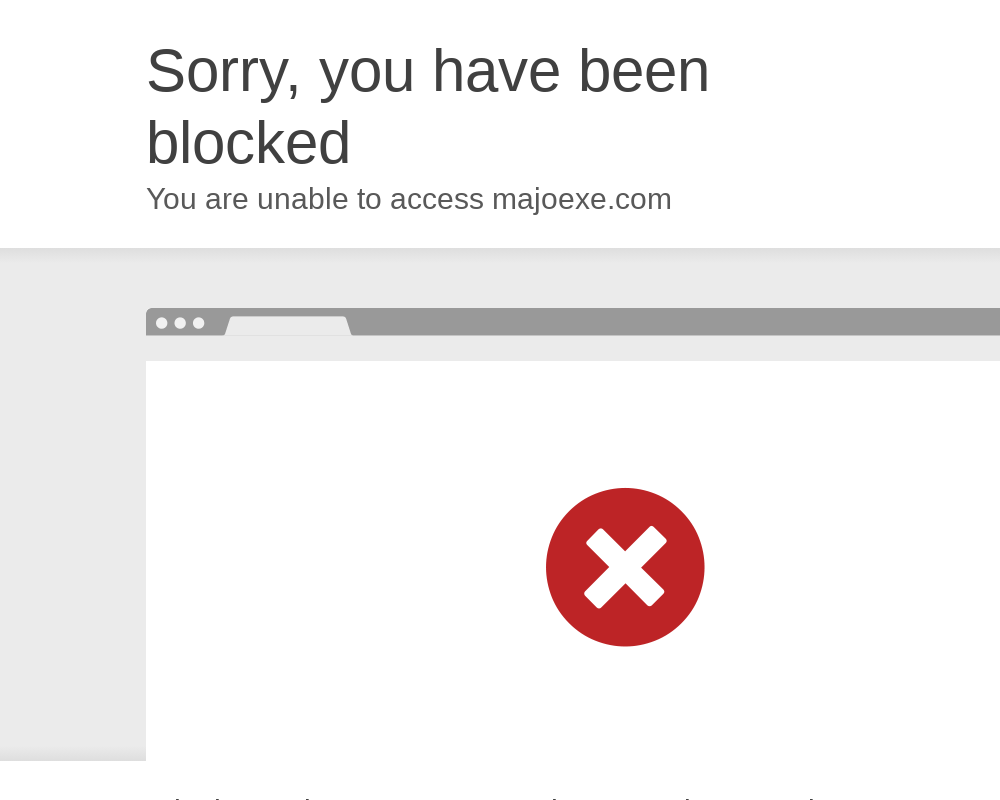

Navigated to /legal/privacy-policy endpoint
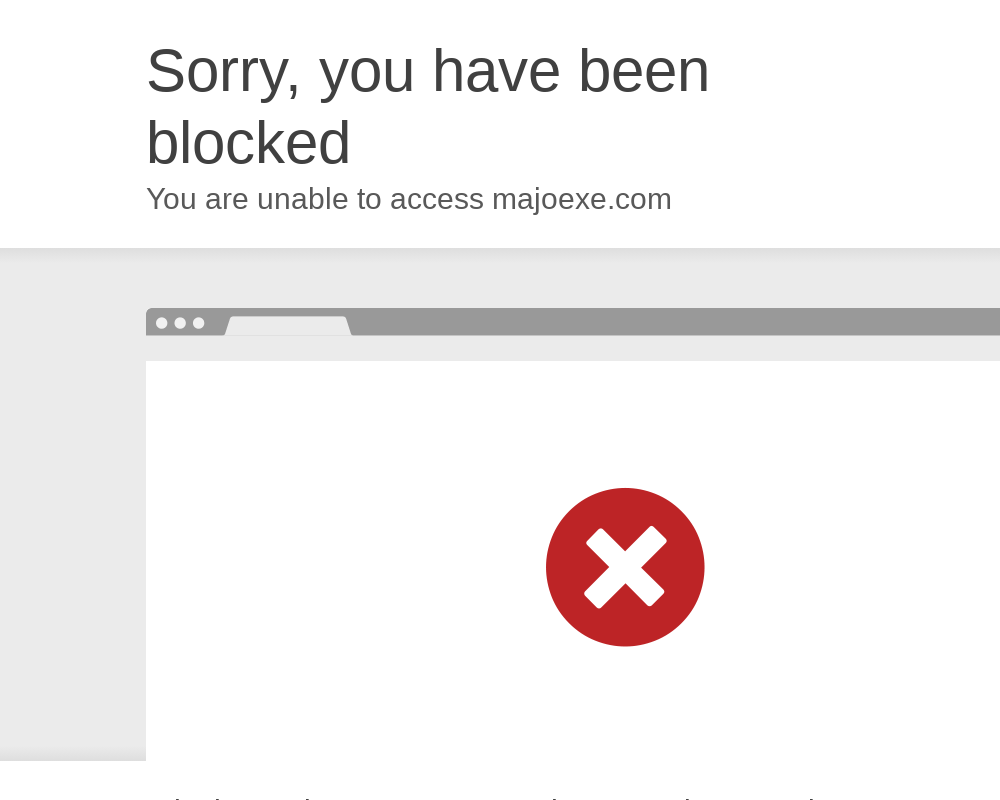

Privacy policy page loaded (DOM content loaded)
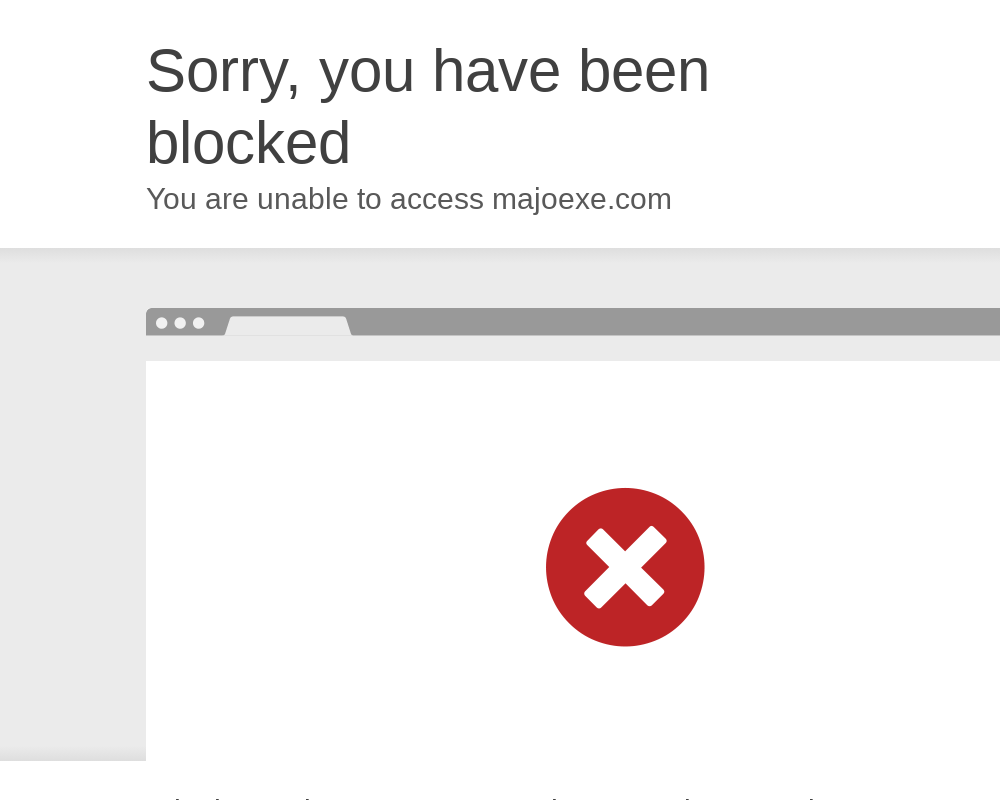

Navigated to /legal/terms-of-service endpoint
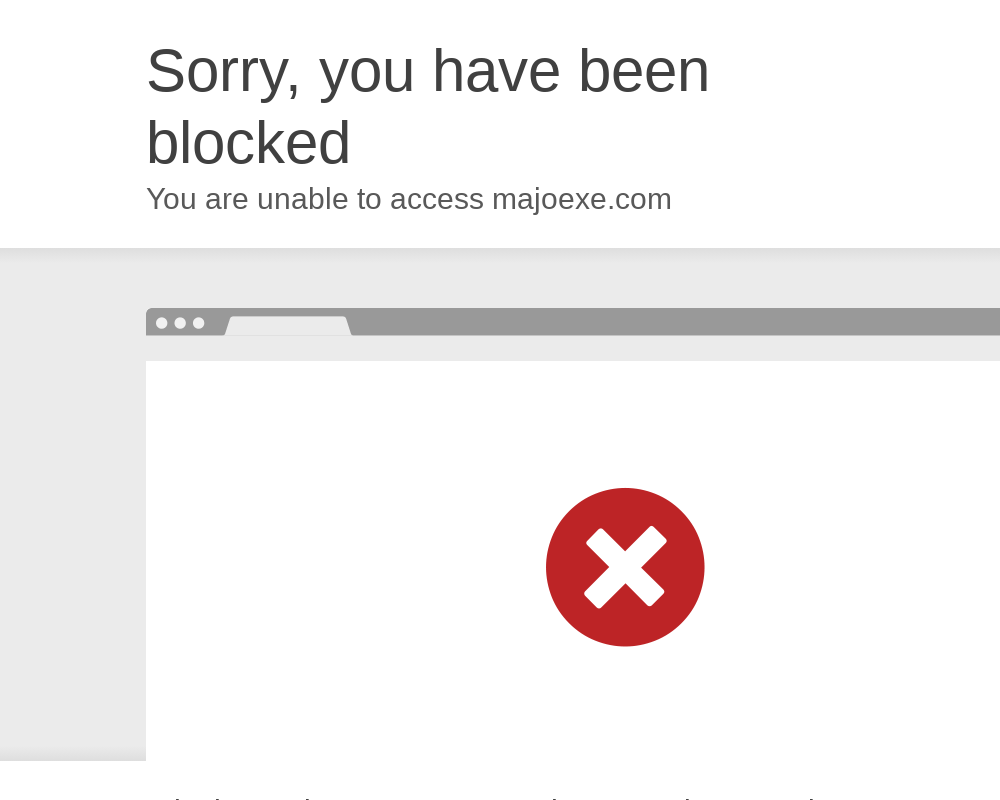

Terms of service page loaded (DOM content loaded)
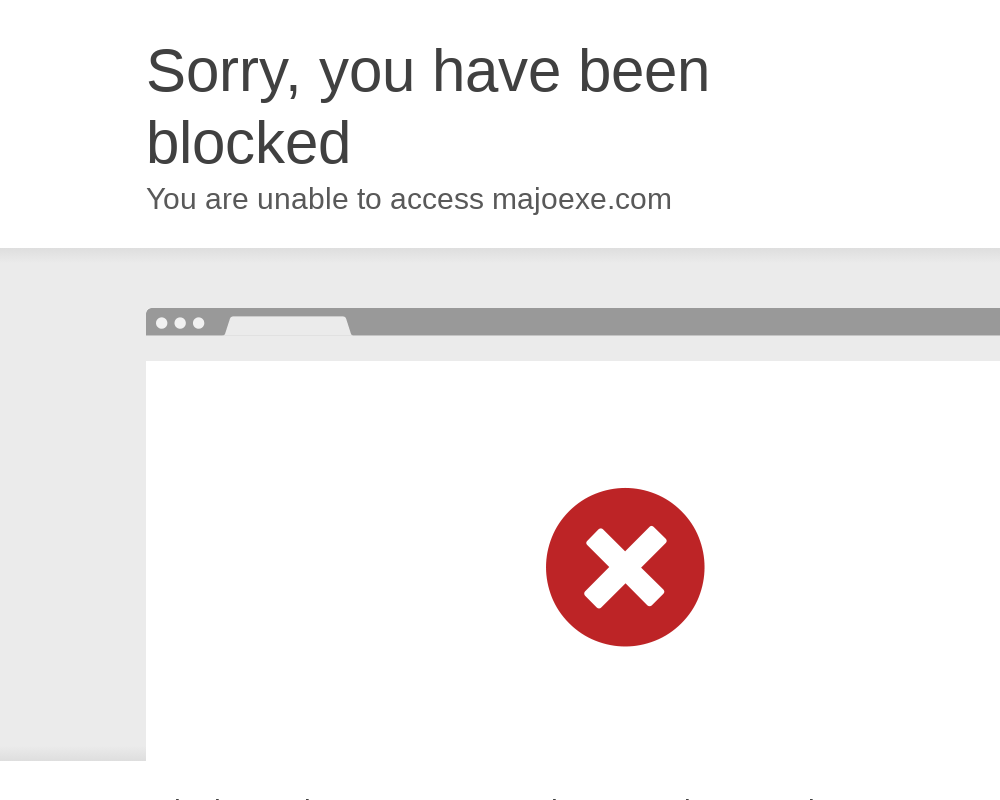

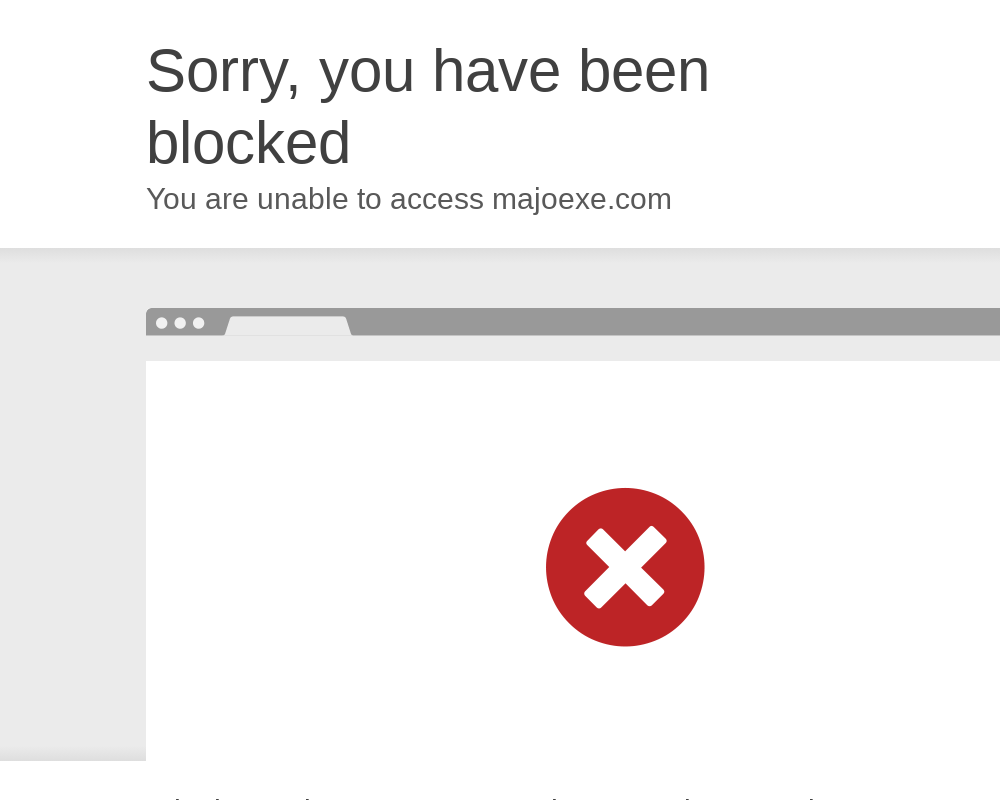